Tests a demo banking application by opening an account for a customer as manager, then logging in as that customer to make a deposit and withdrawal transaction.

Starting URL: https://www.globalsqa.com/angularJs-protractor/BankingProject

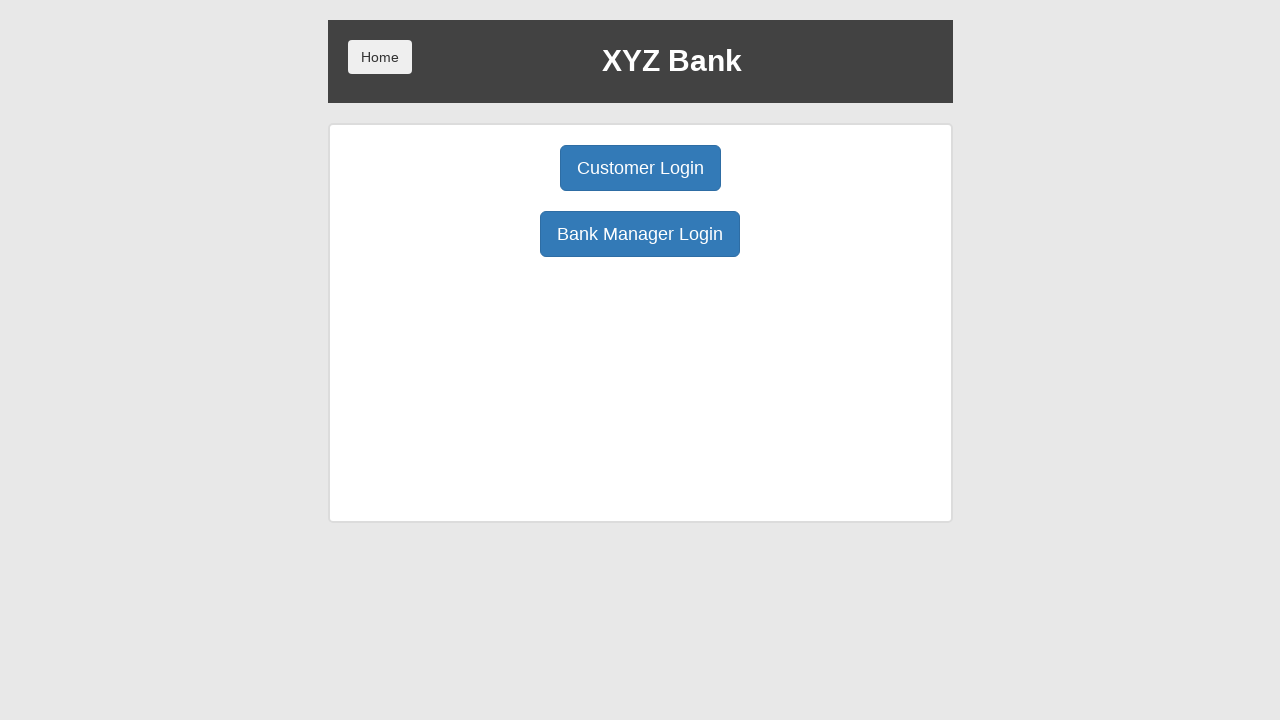

Manager login button selector found
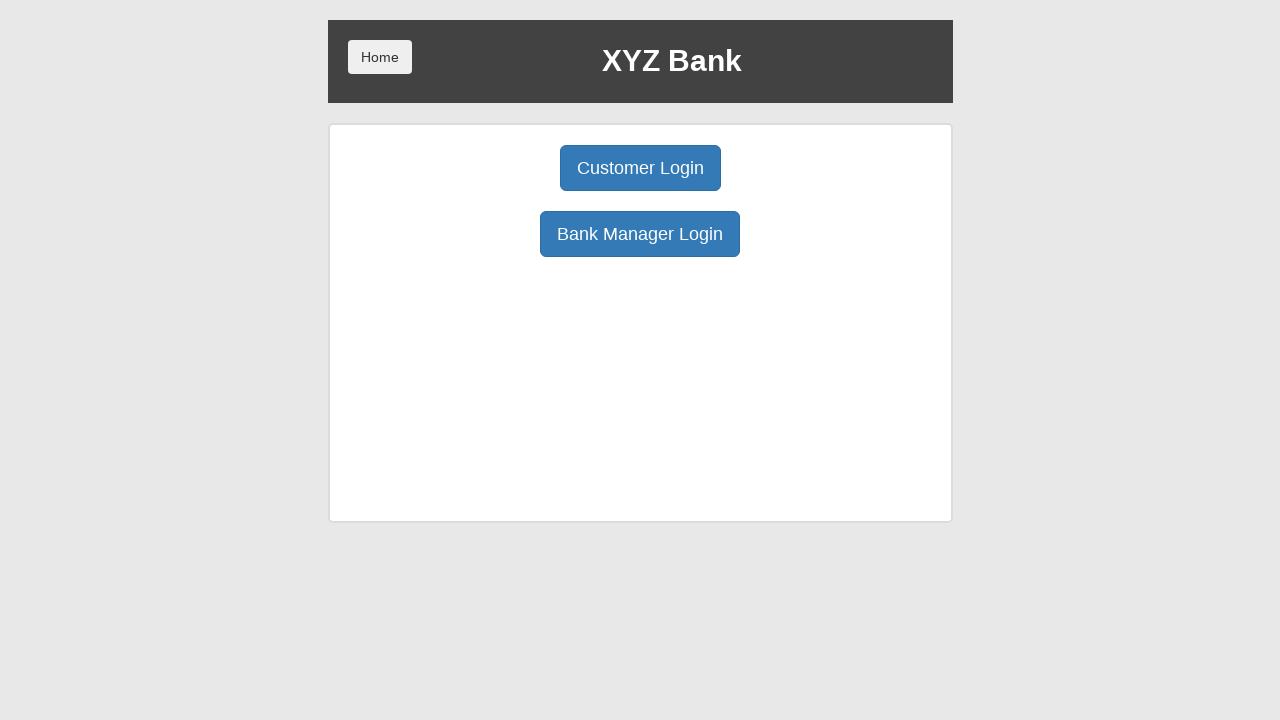

Clicked Manager Login button at (640, 234) on button[ng-click='manager()']
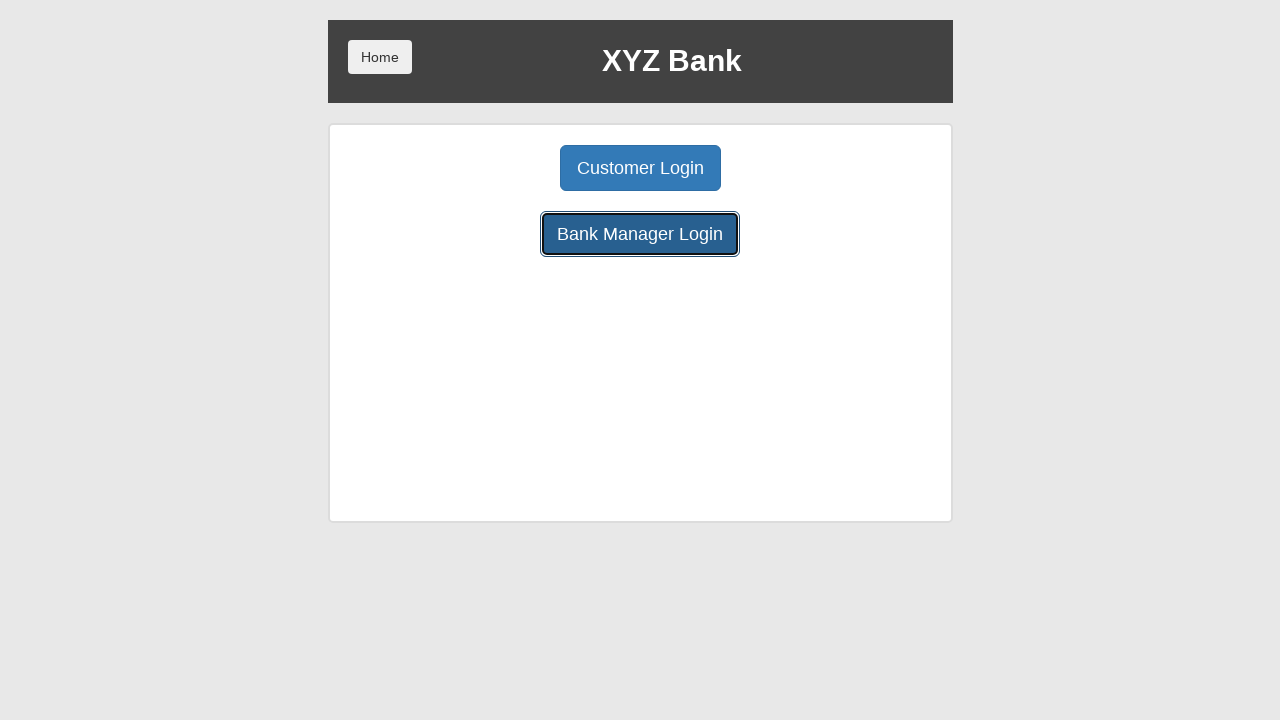

Open Account button selector found
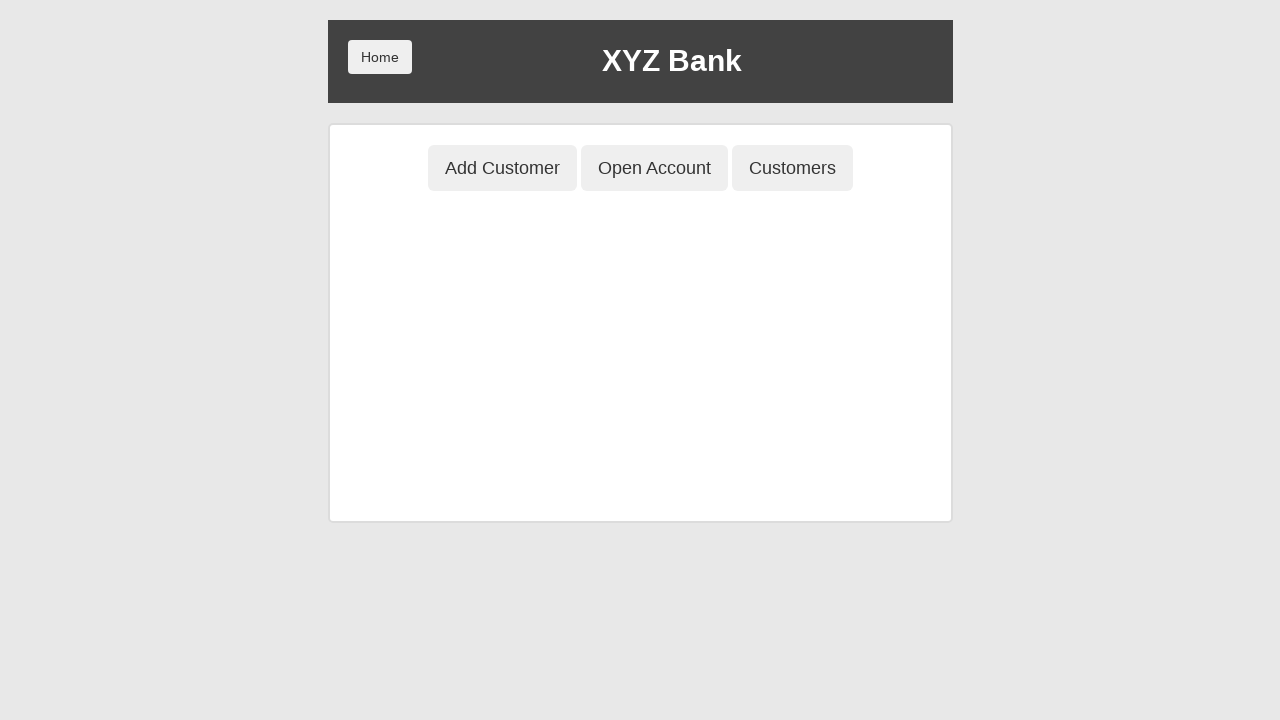

Clicked Open Account button at (654, 168) on button[ng-click='openAccount()']
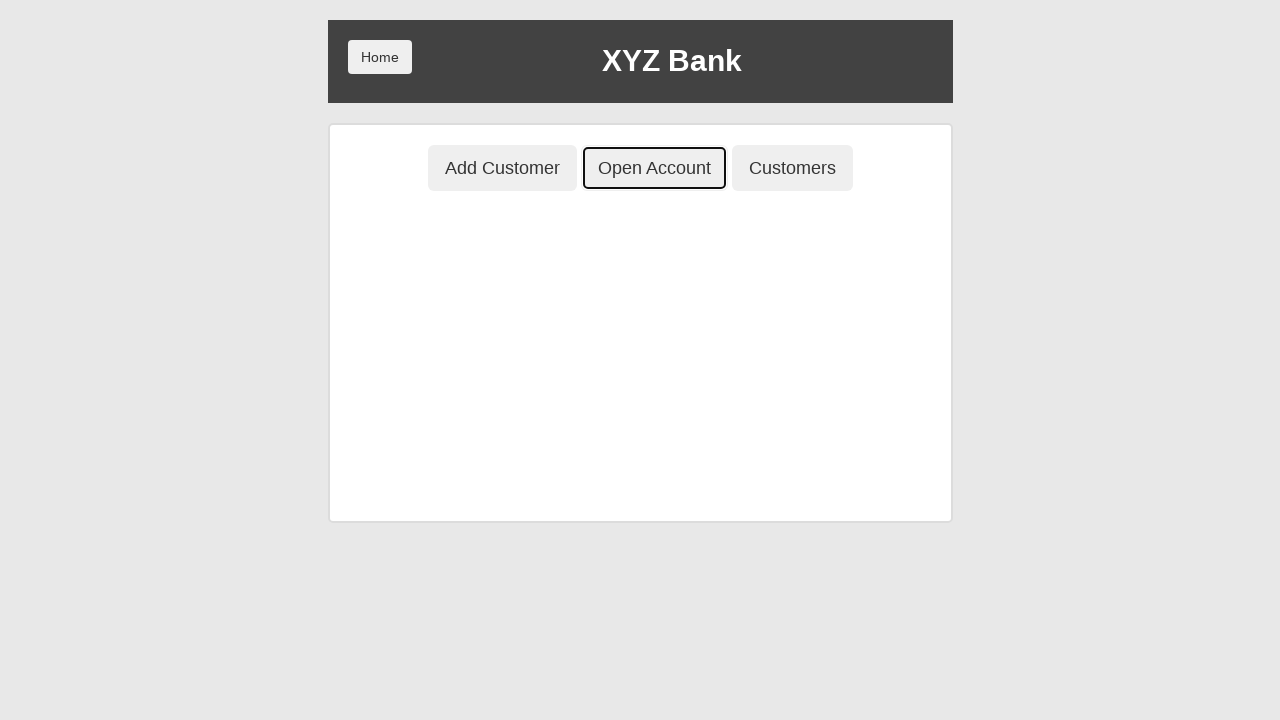

Customer dropdown selector found
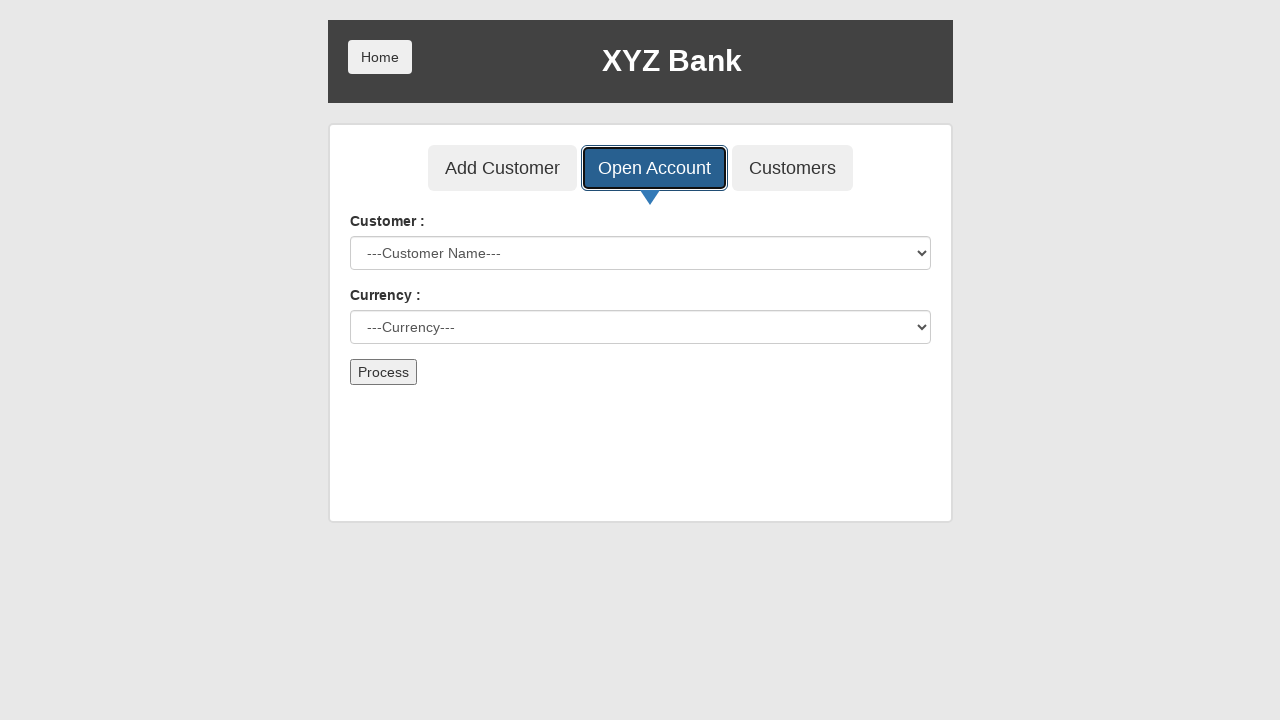

Selected Ron Weasly from customer dropdown on #userSelect
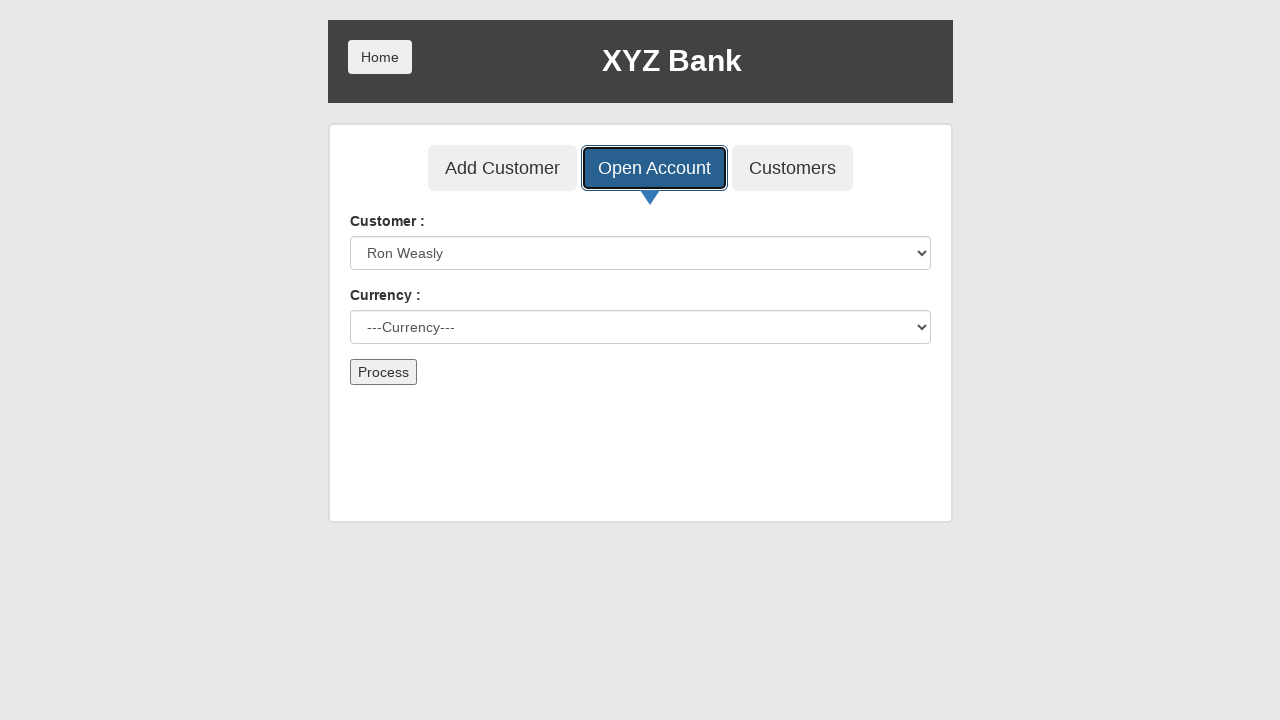

Currency dropdown selector found
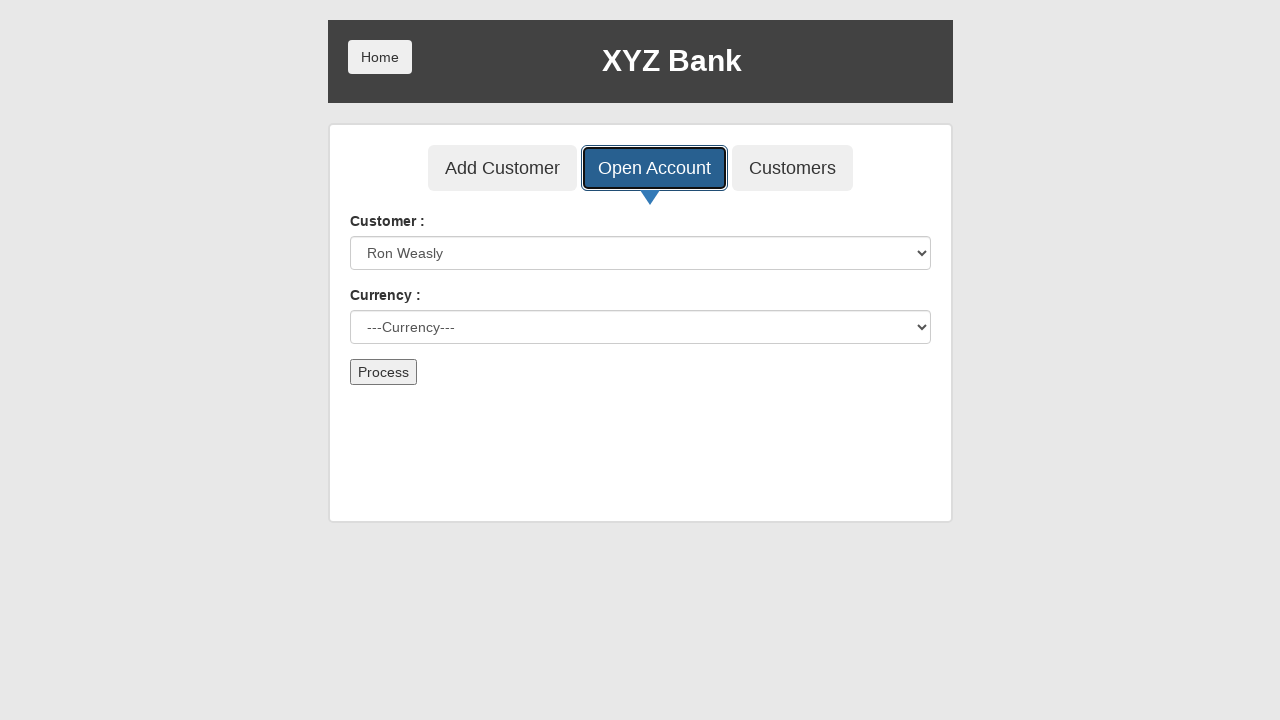

Selected Pound from currency dropdown on #currency
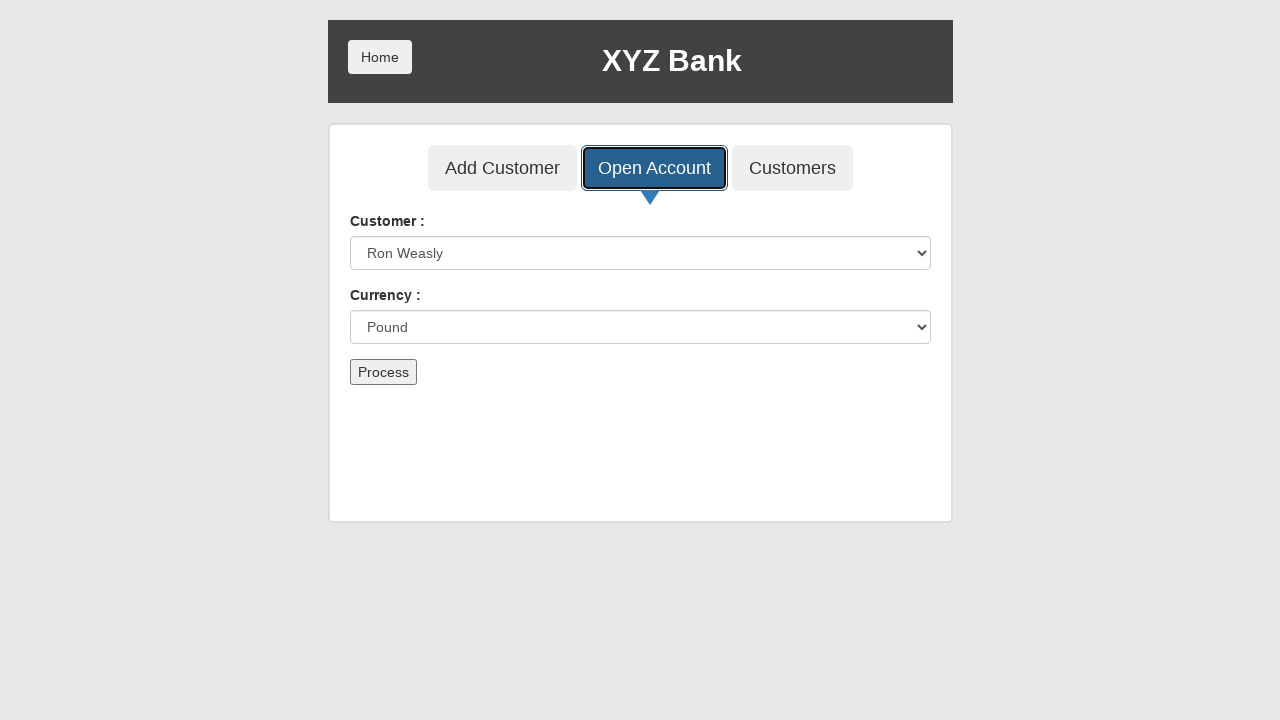

Submit button selector found
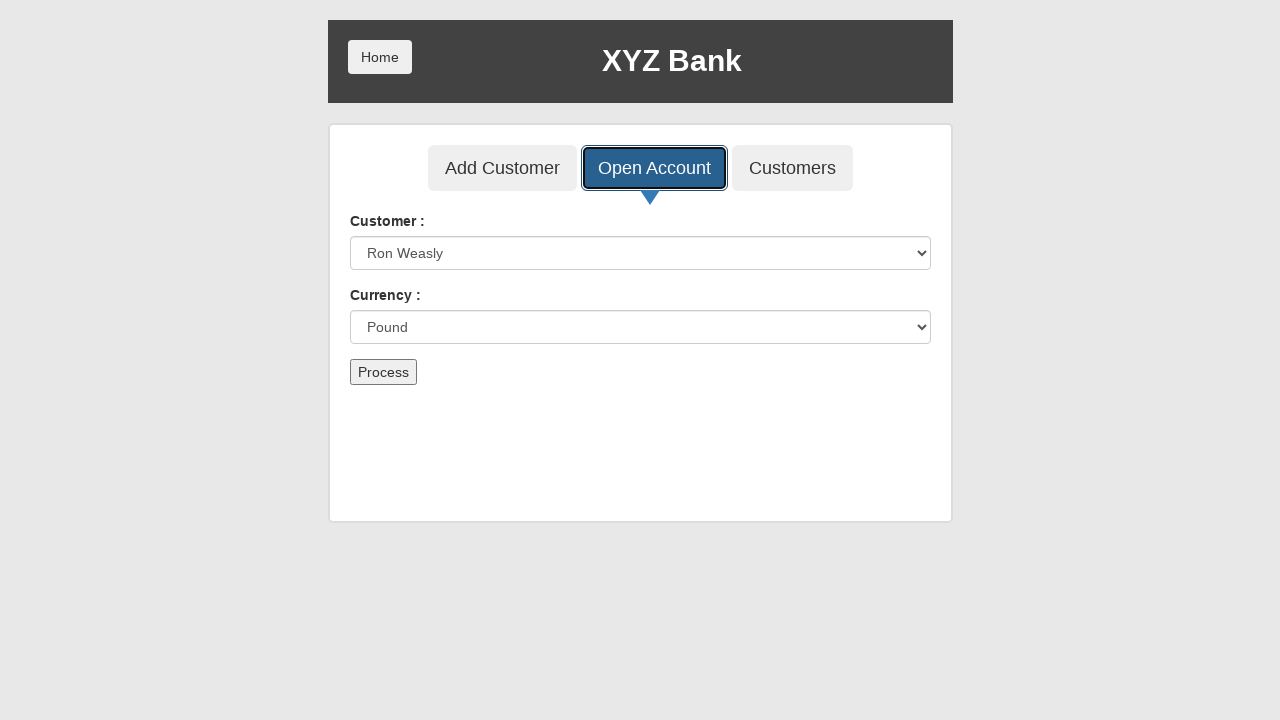

Clicked Submit button to create account for Ron Weasly at (383, 372) on button[type='submit']
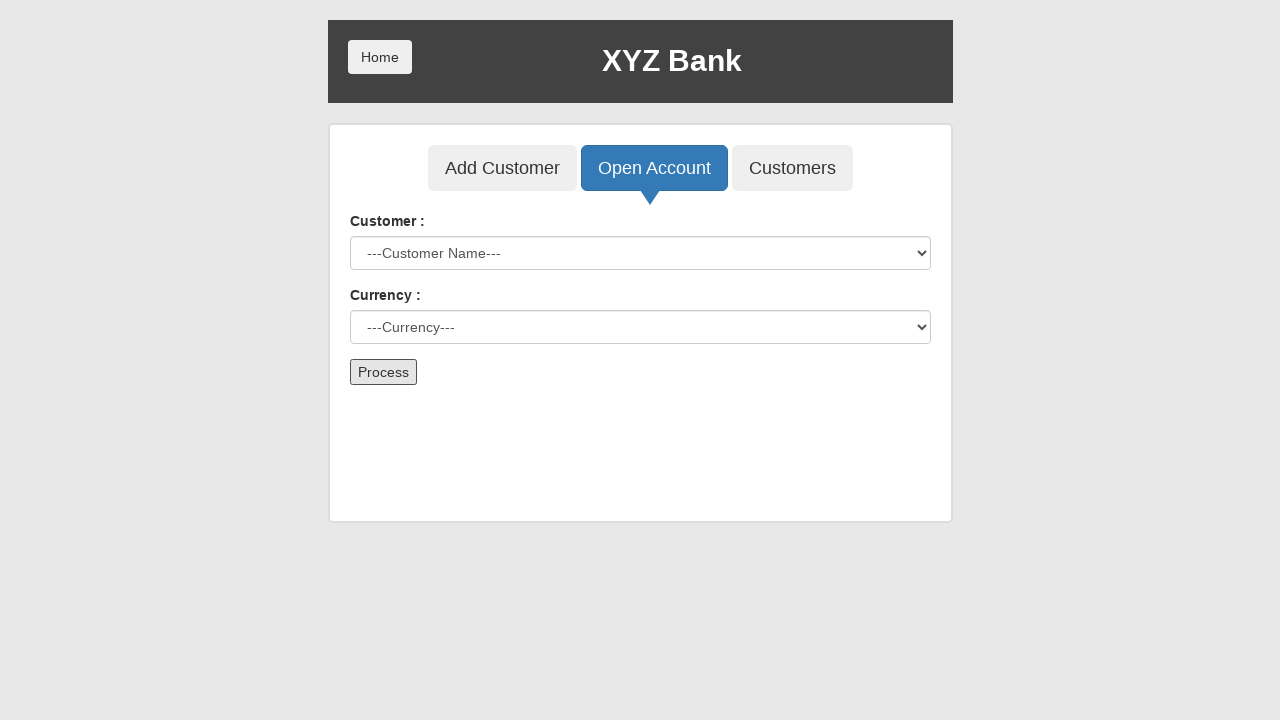

Dialog handler set up to accept alerts
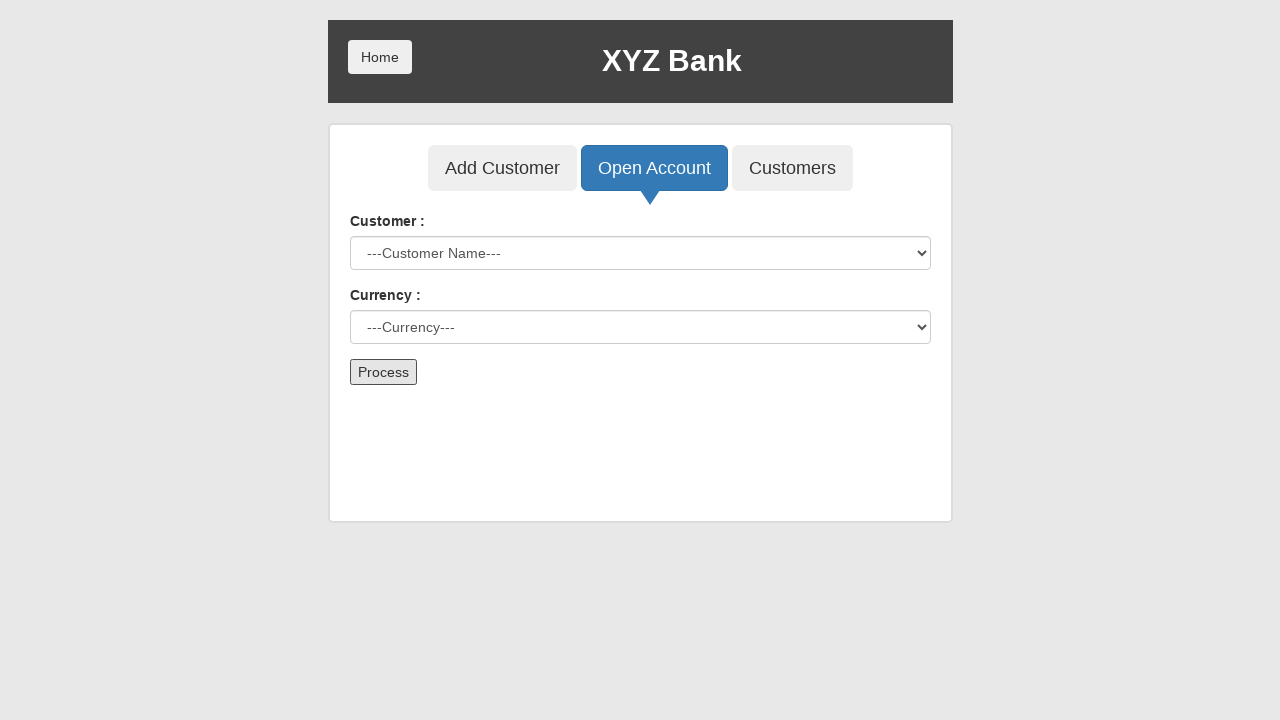

Waited 500ms for alert to be processed
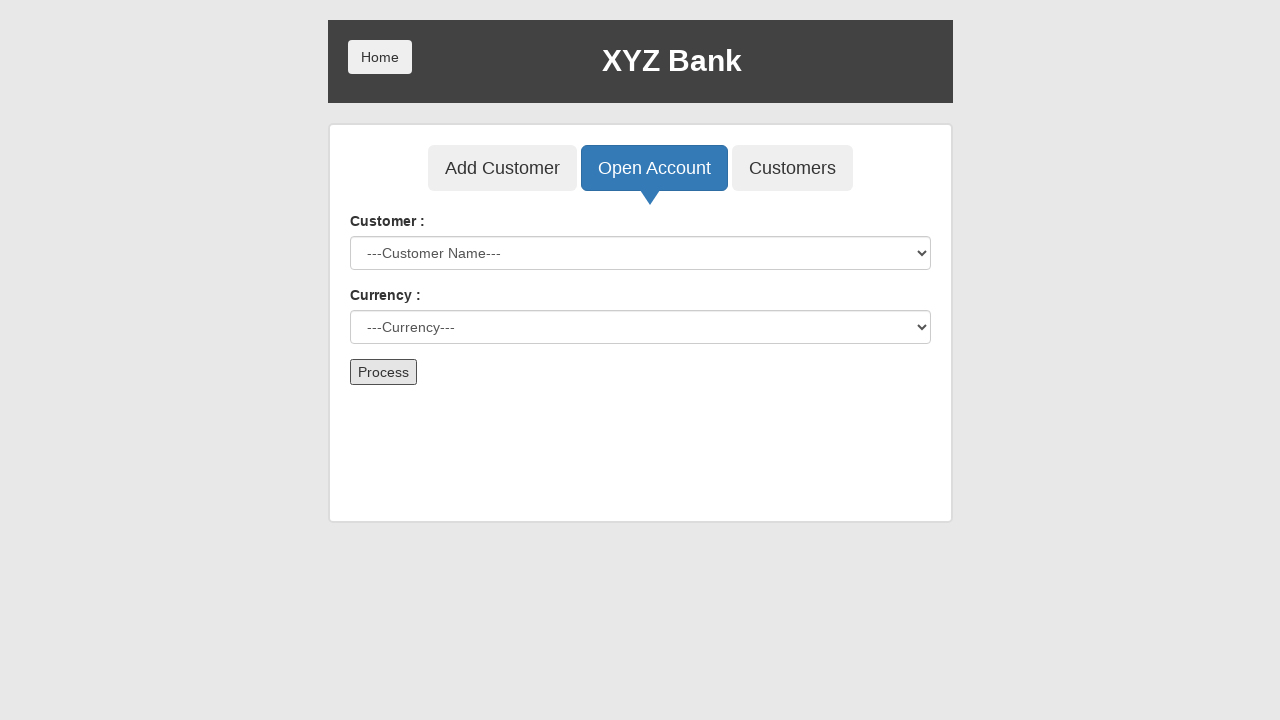

Home button selector found
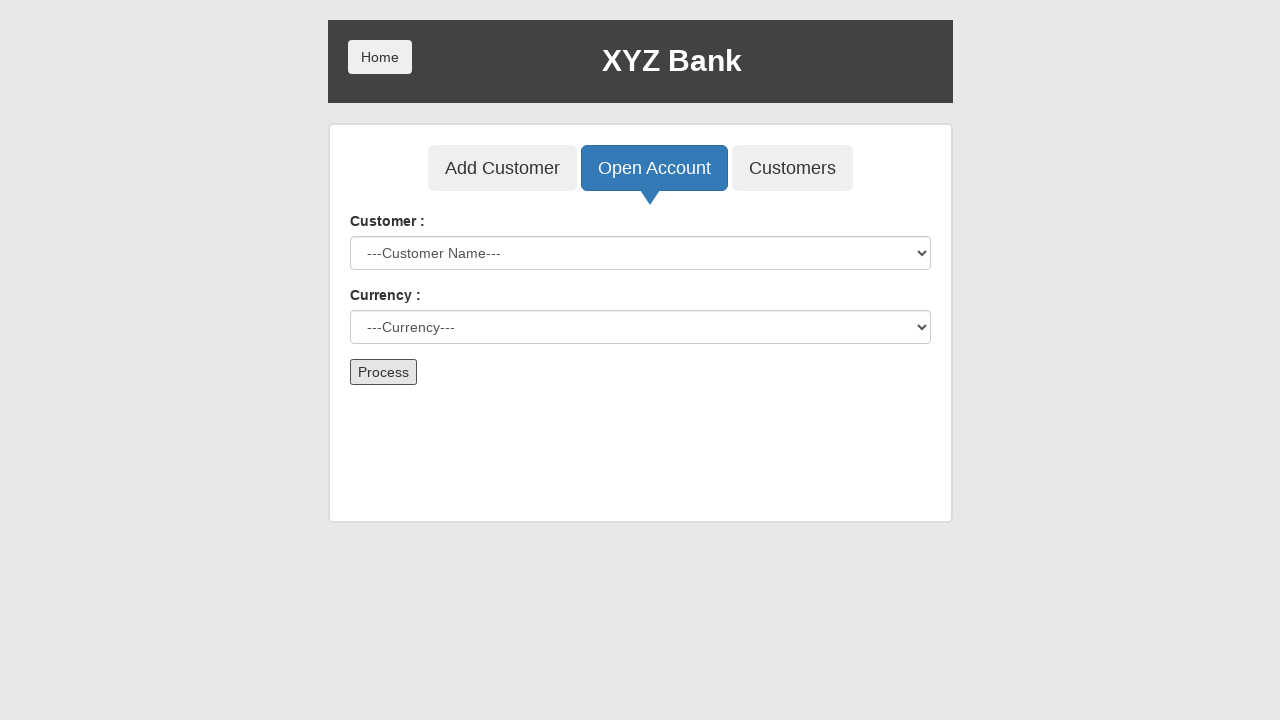

Clicked Home button to return to main page at (380, 57) on button[ng-click='home()']
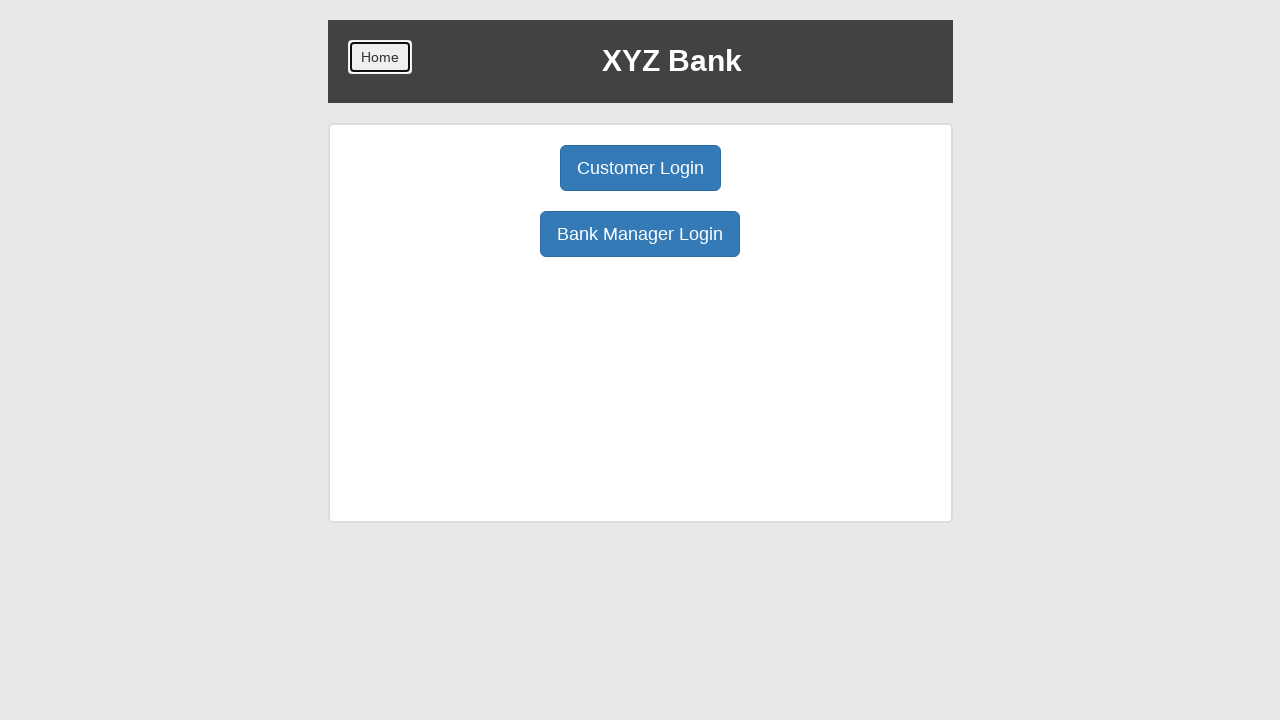

Customer Login button selector found
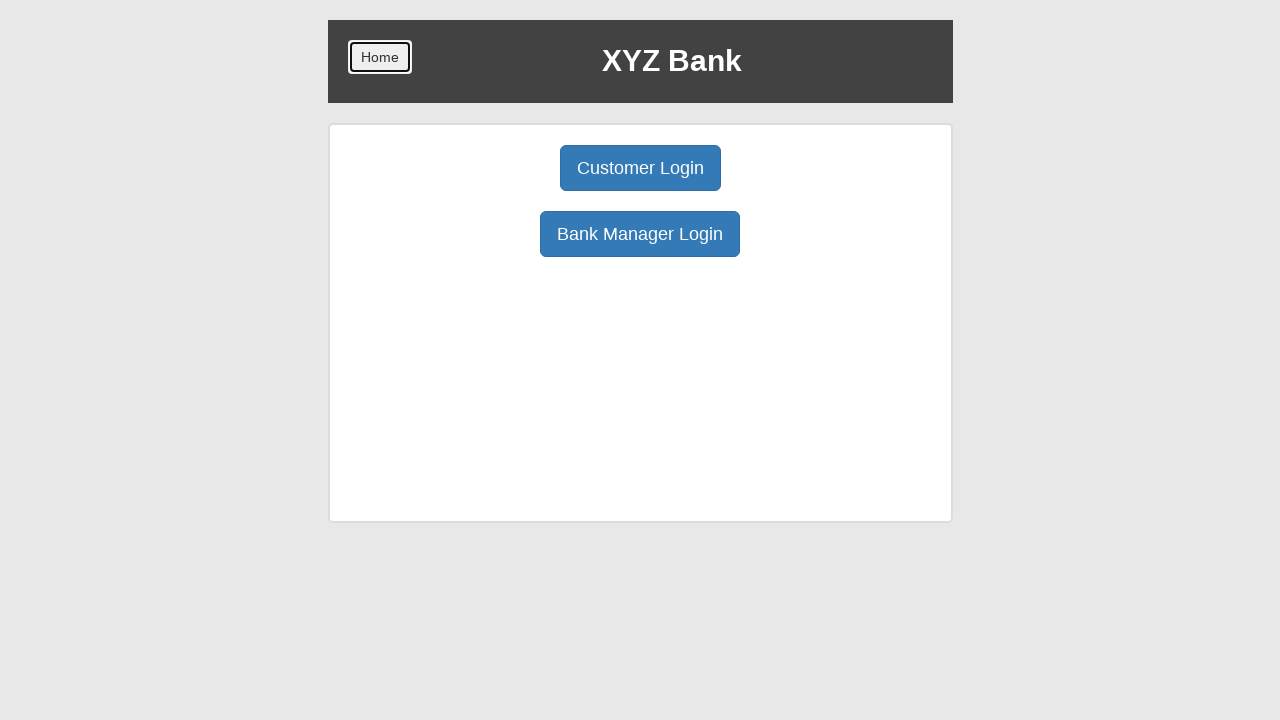

Clicked Customer Login button at (640, 168) on button[ng-click='customer()']
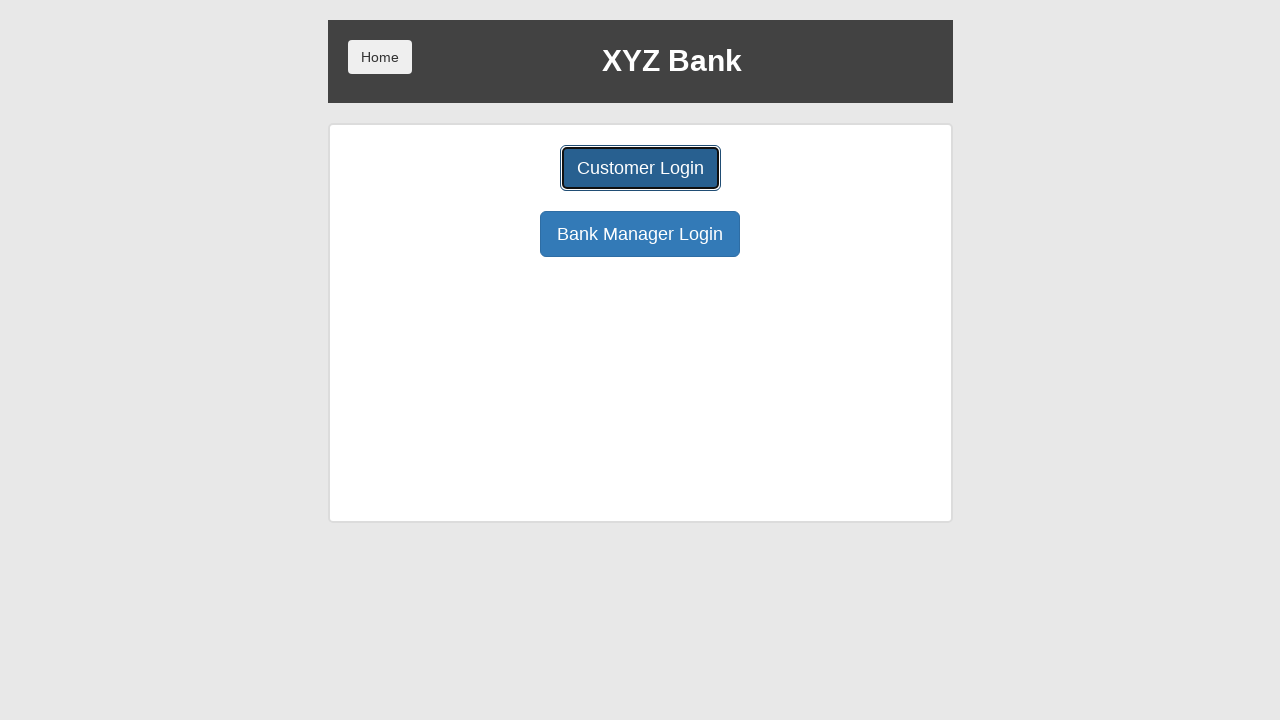

Customer dropdown selector found for login
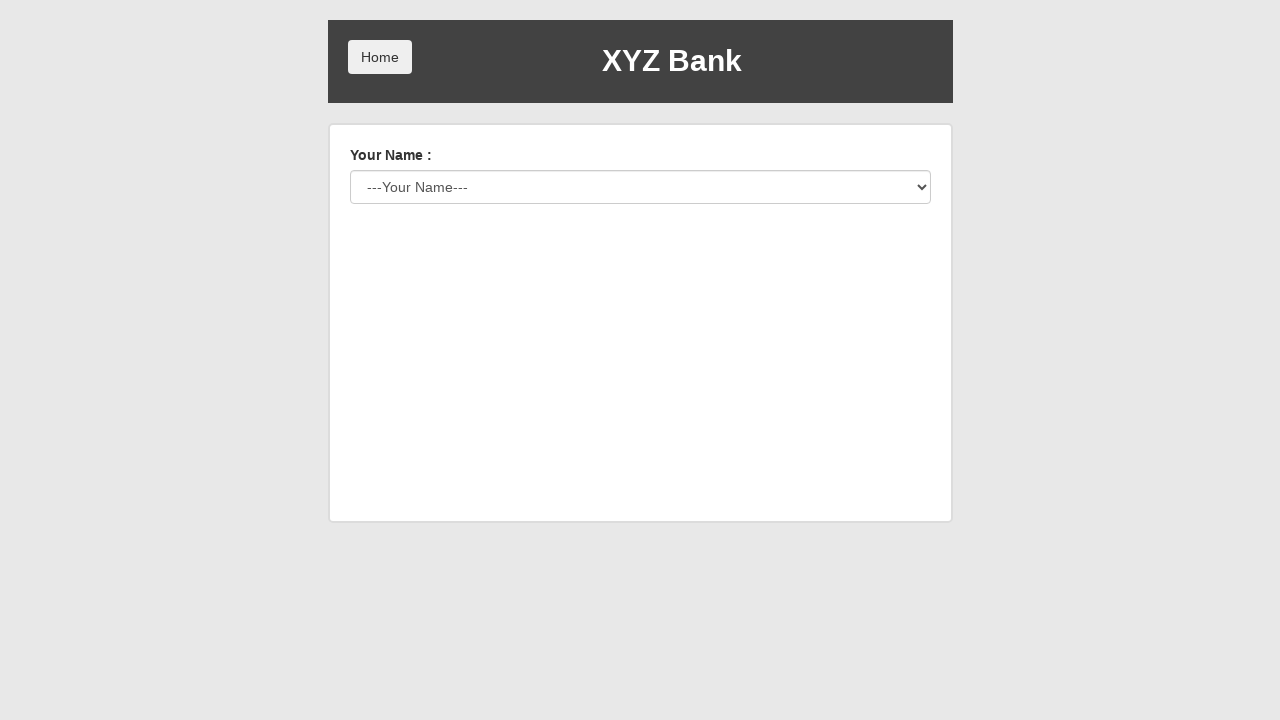

Selected Ron Weasly from customer login dropdown on #userSelect
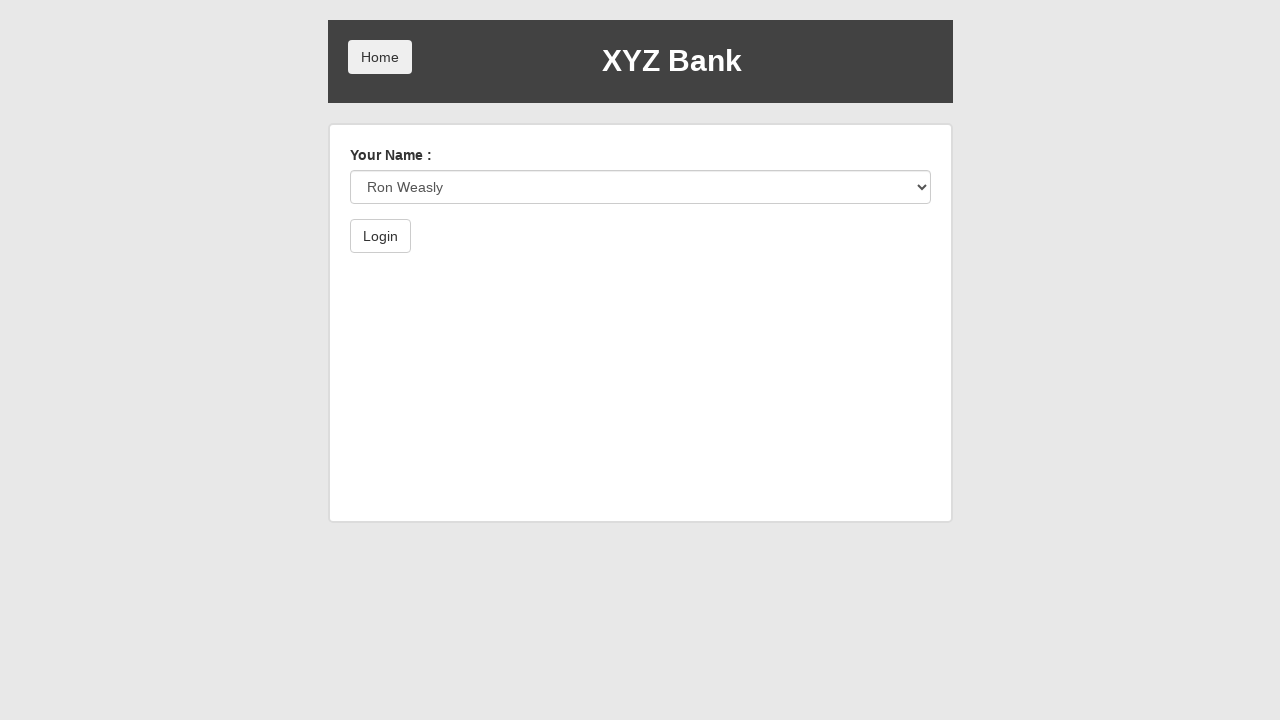

Login submit button selector found
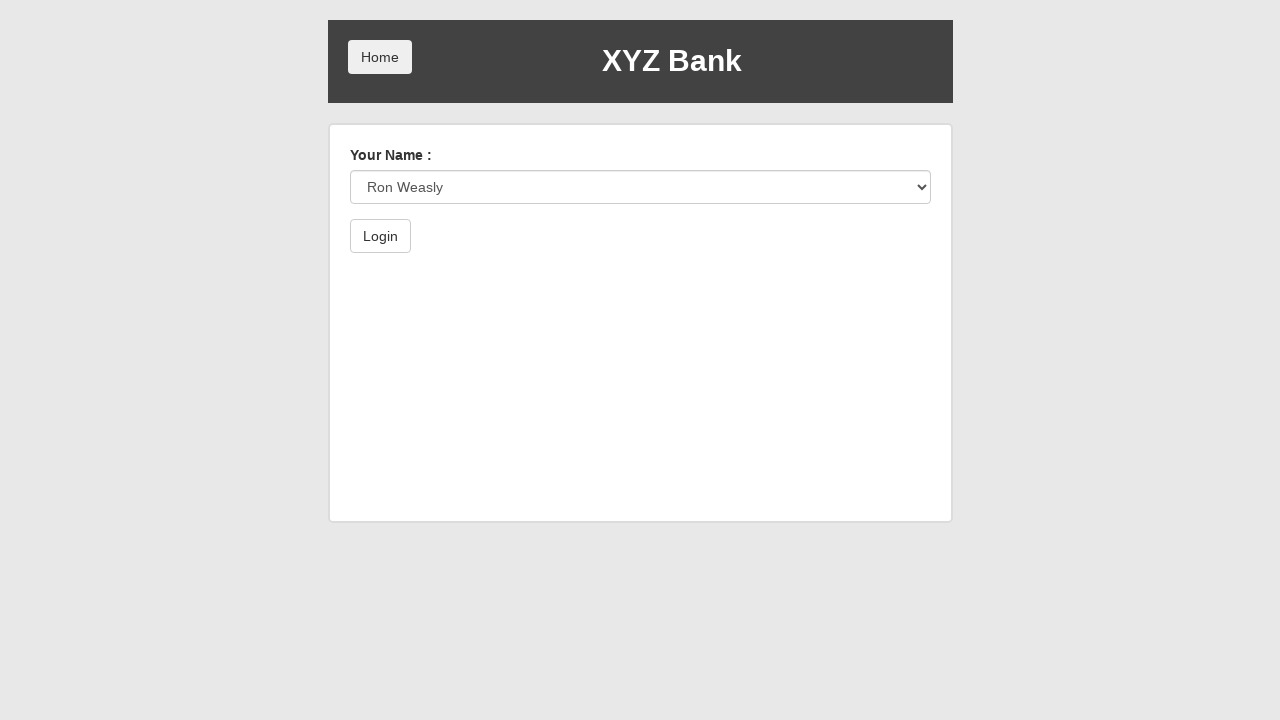

Clicked Login button to authenticate as Ron Weasly at (380, 236) on button[type='submit']
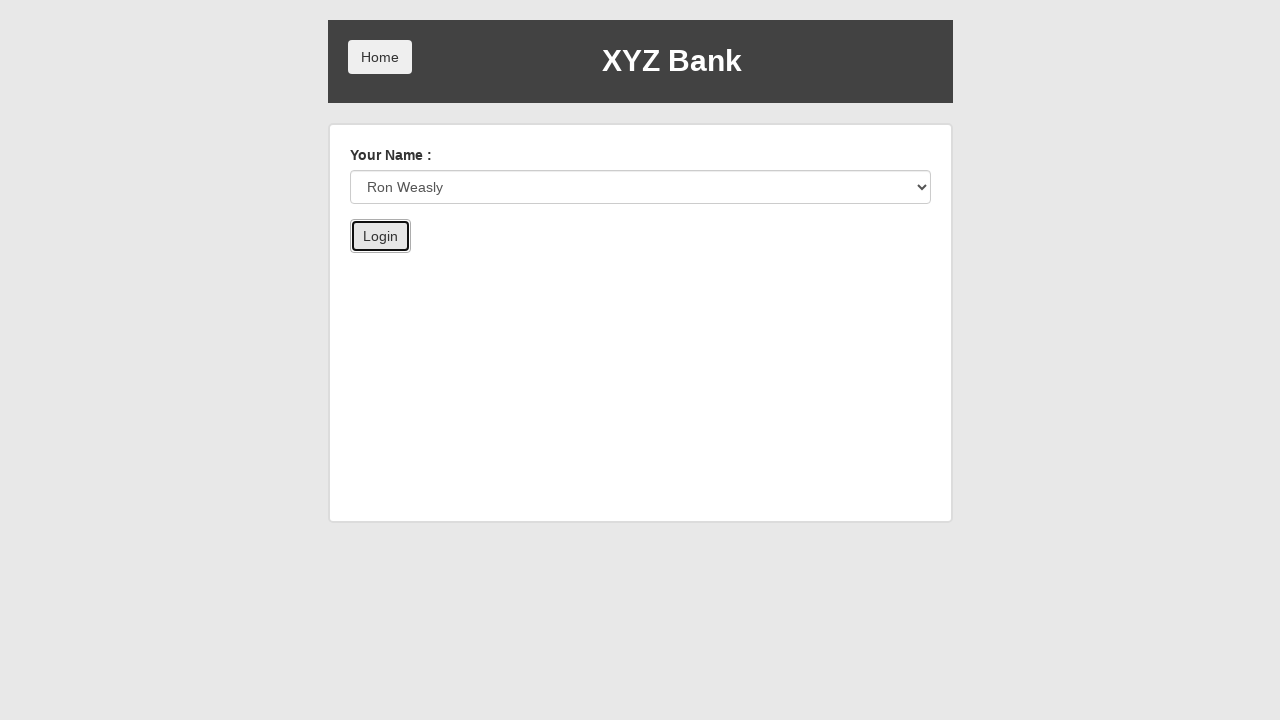

Deposit button selector found
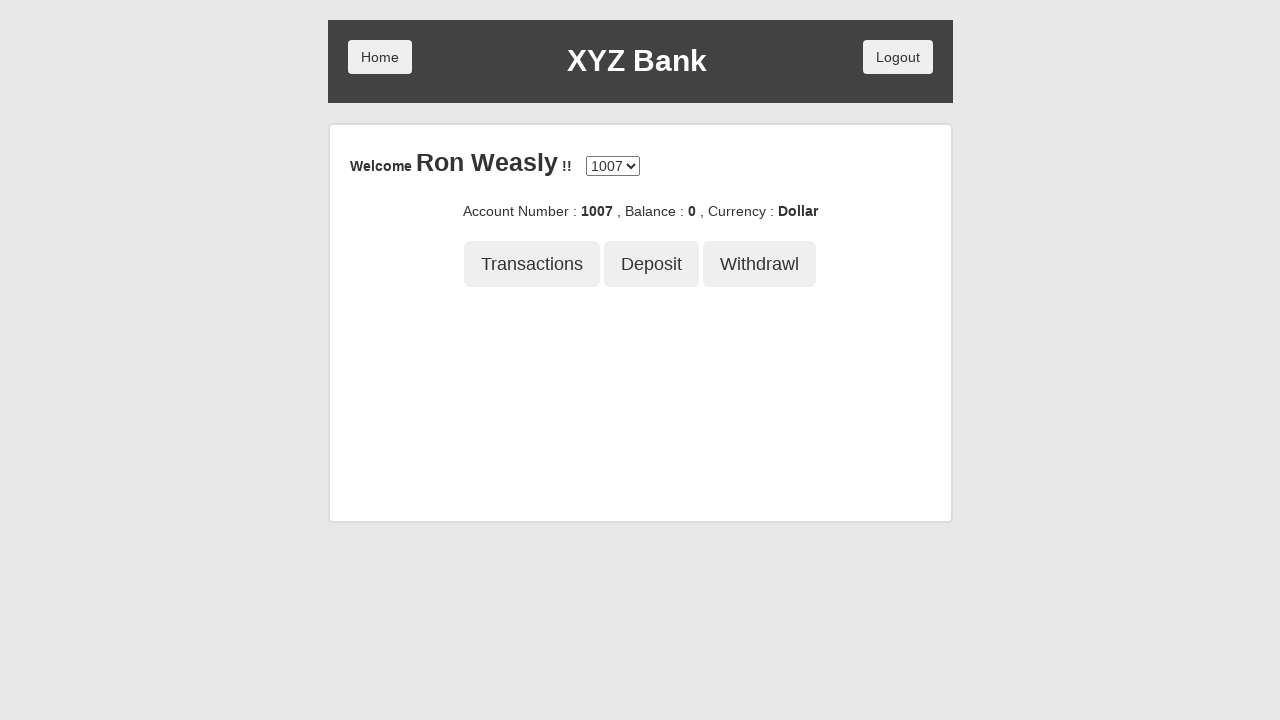

Clicked Deposit button at (652, 264) on button[ng-click='deposit()']
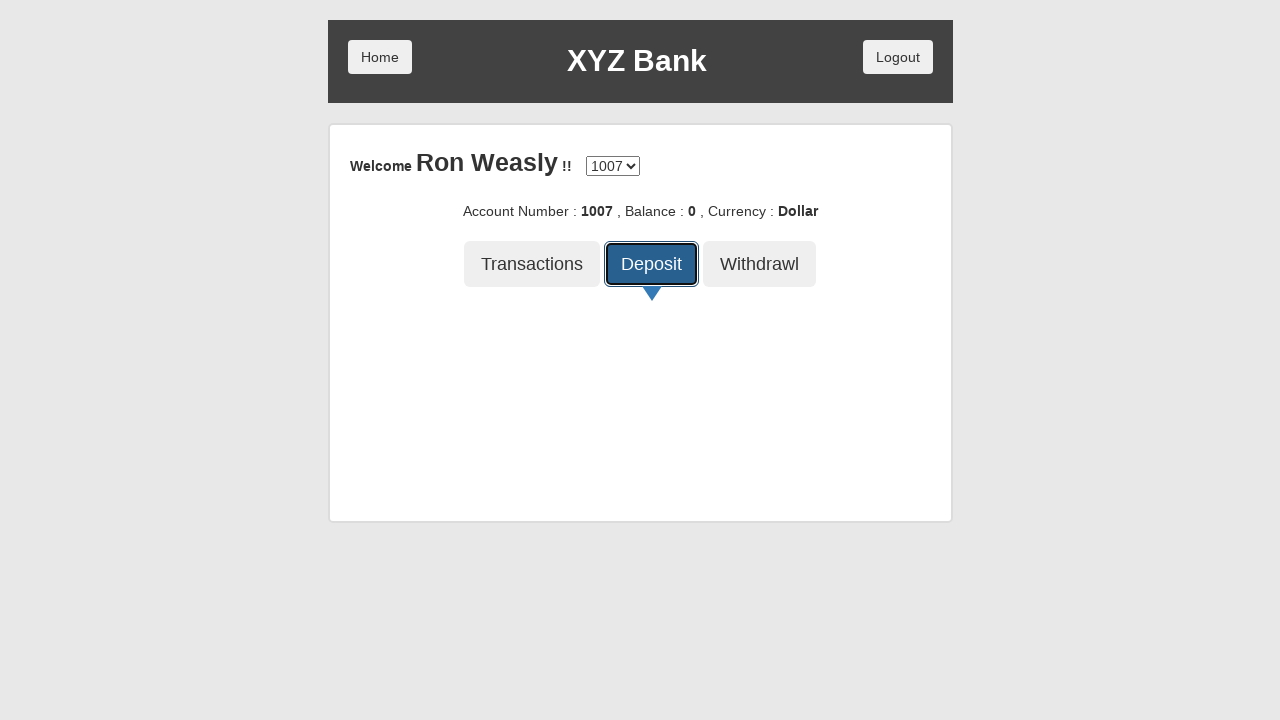

Deposit amount input field selector found
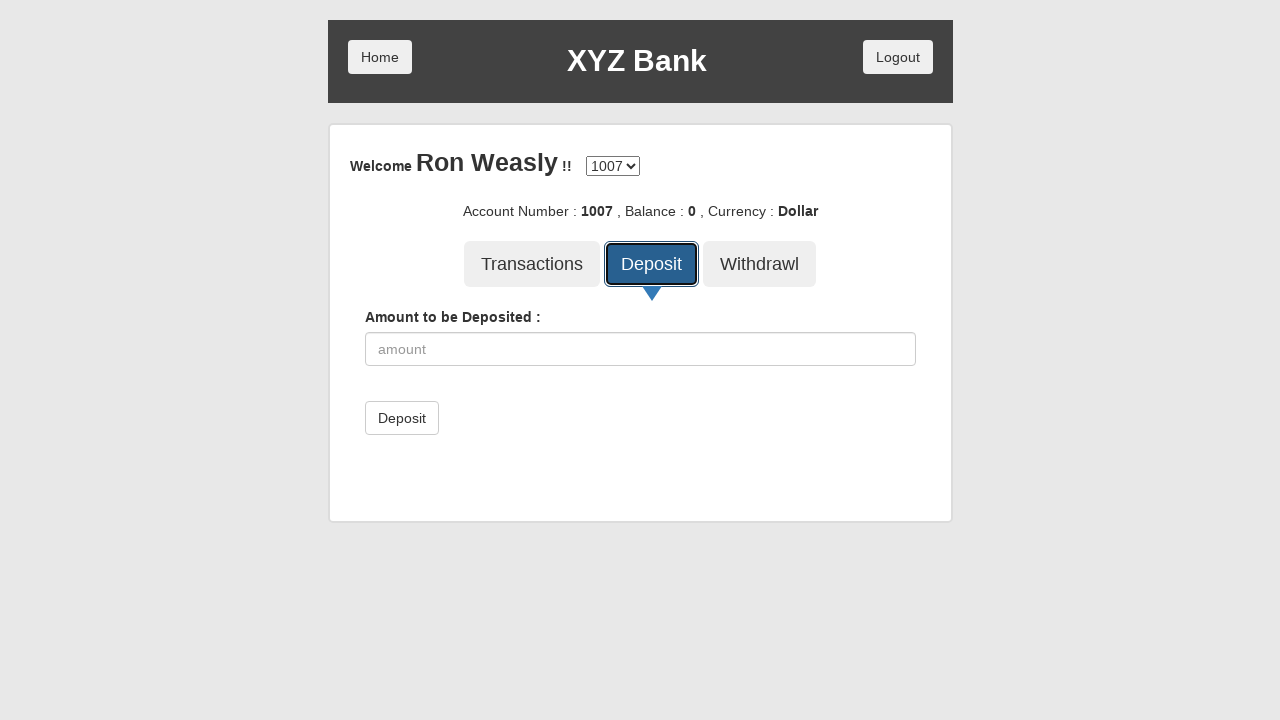

Entered 5000 as deposit amount on input.form-control
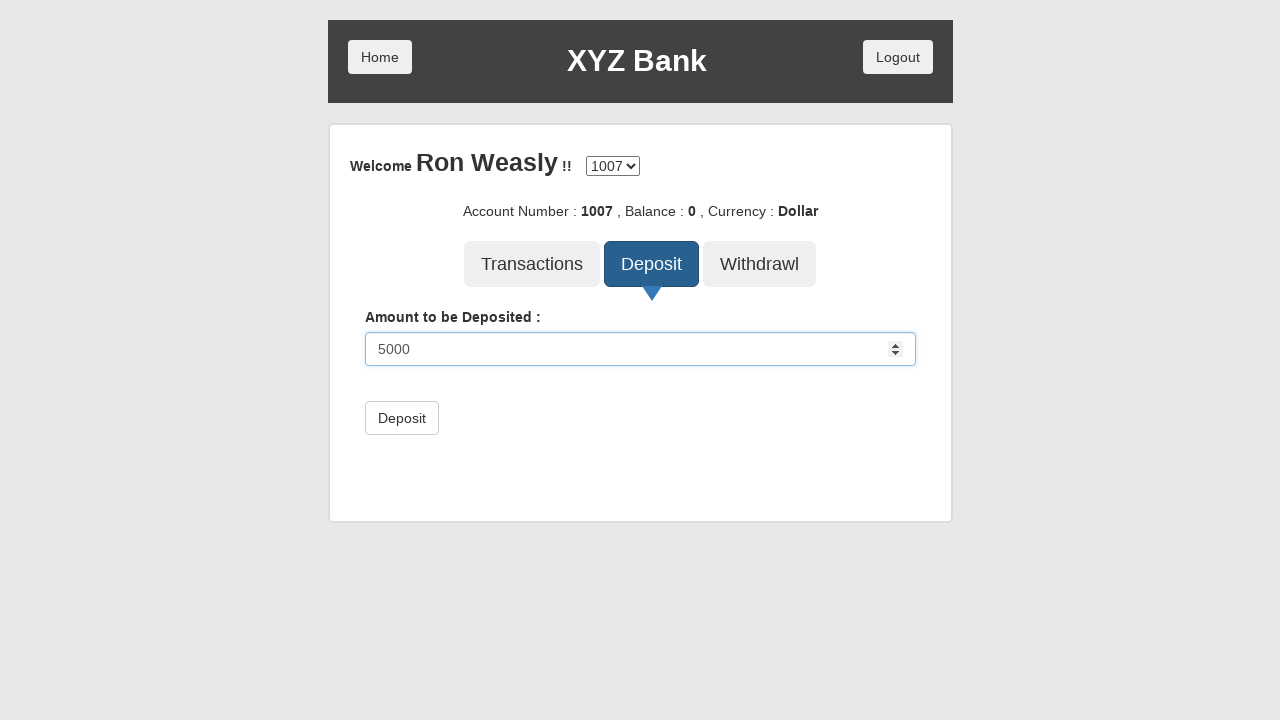

Deposit submit button selector found
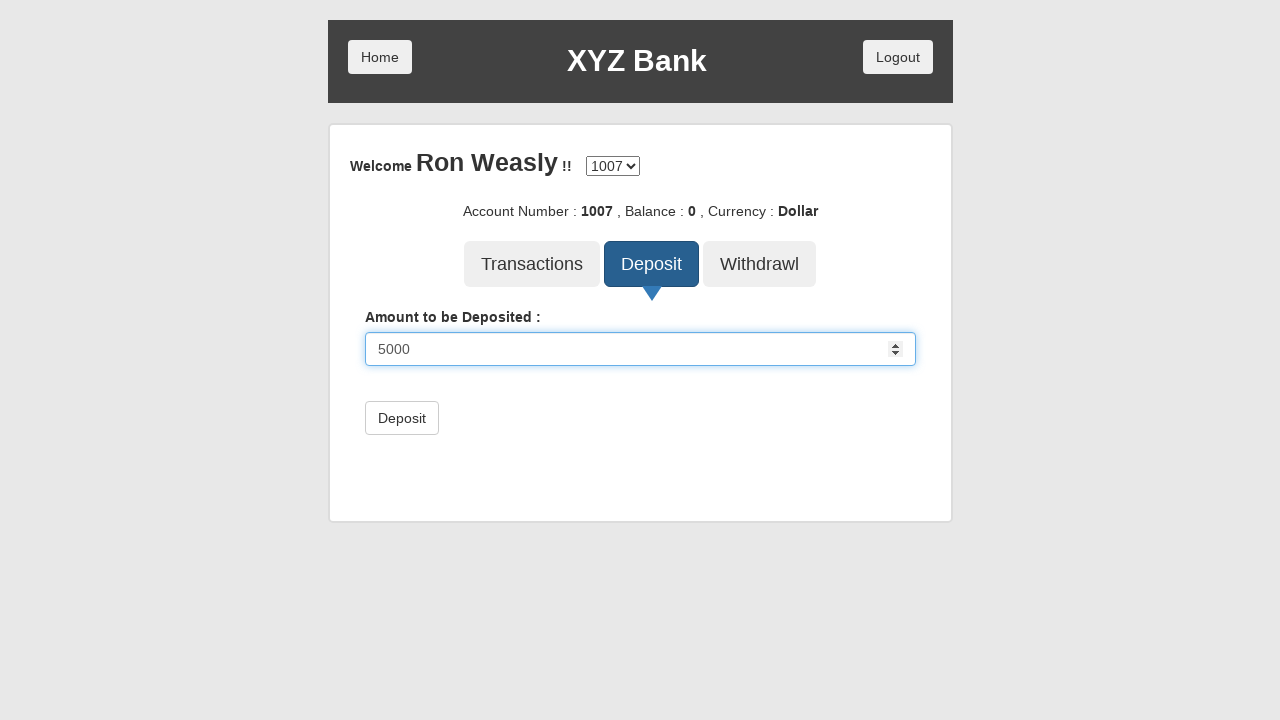

Clicked Deposit submit button to process 5000 deposit at (402, 418) on button[type='submit']
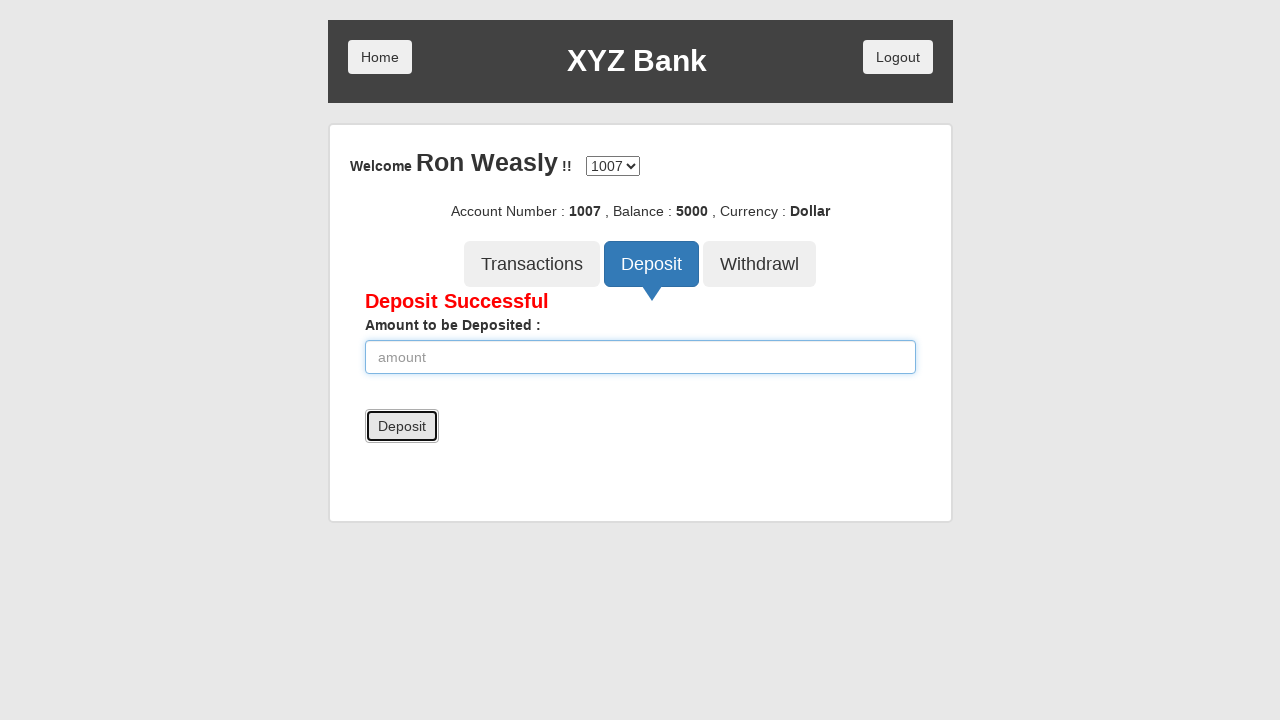

Withdrawal button selector found
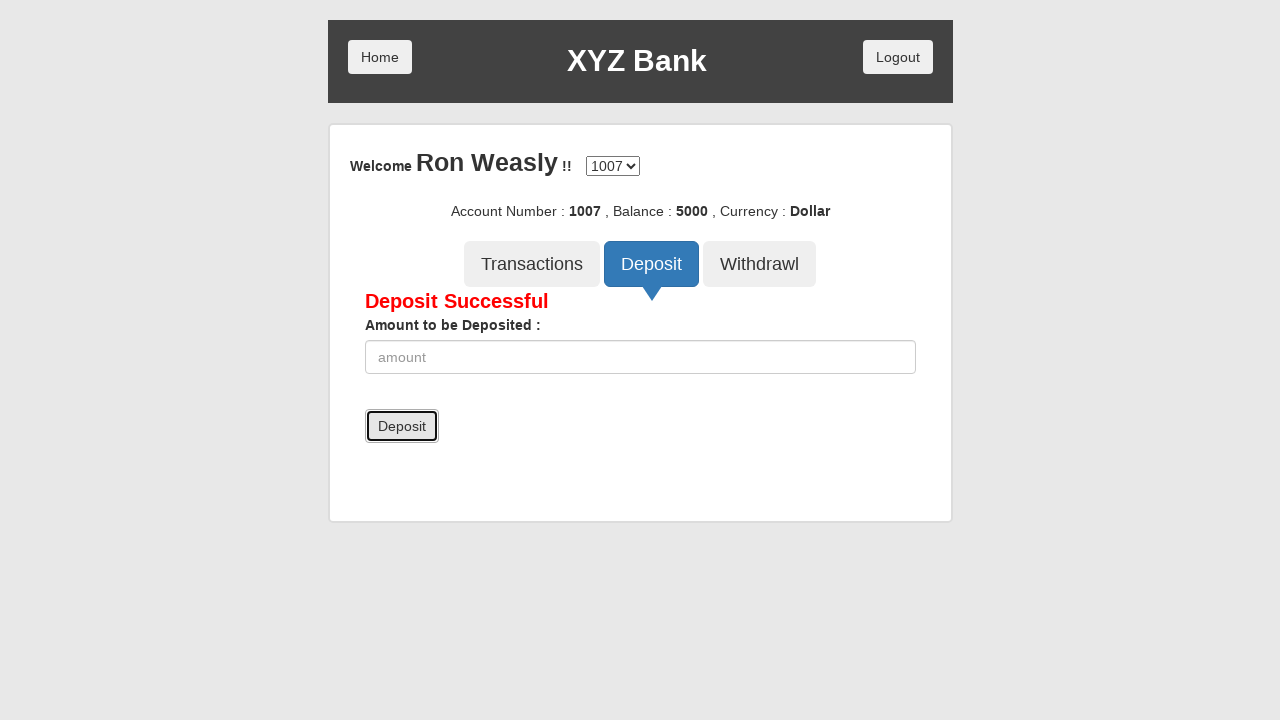

Clicked Withdrawal button at (760, 264) on button[ng-class='btnClass3']
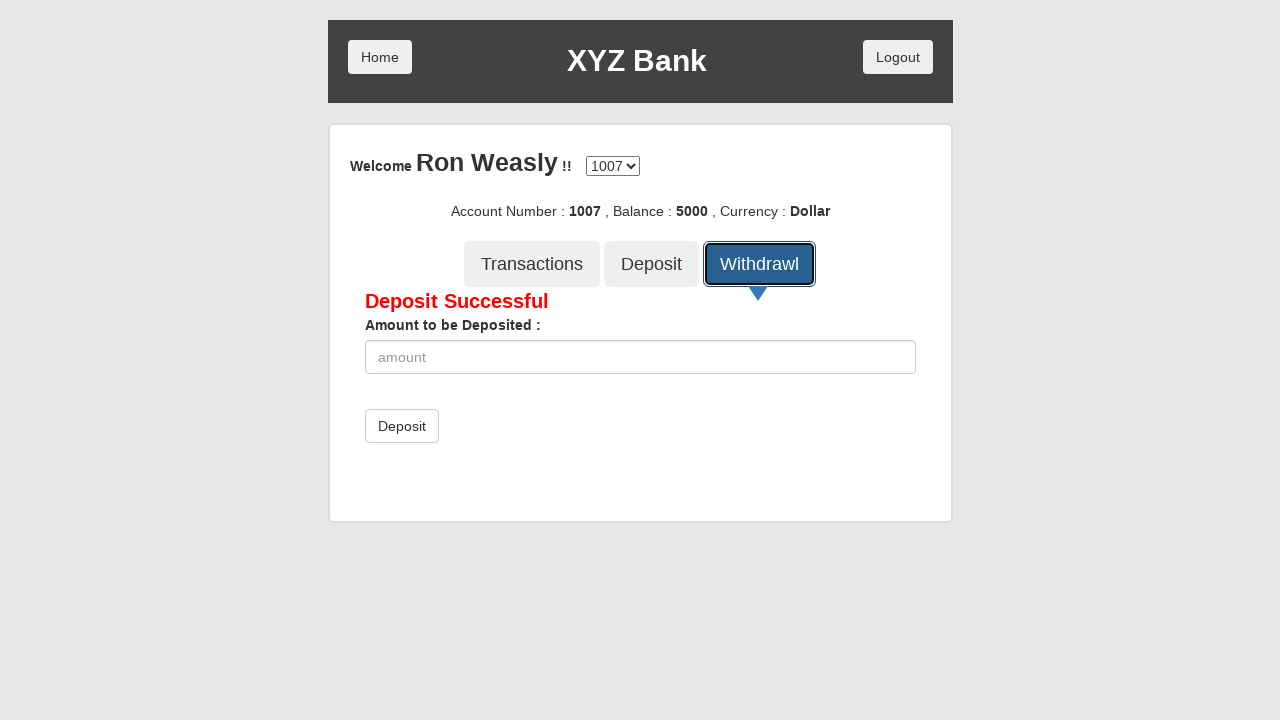

Withdrawal amount input field selector found
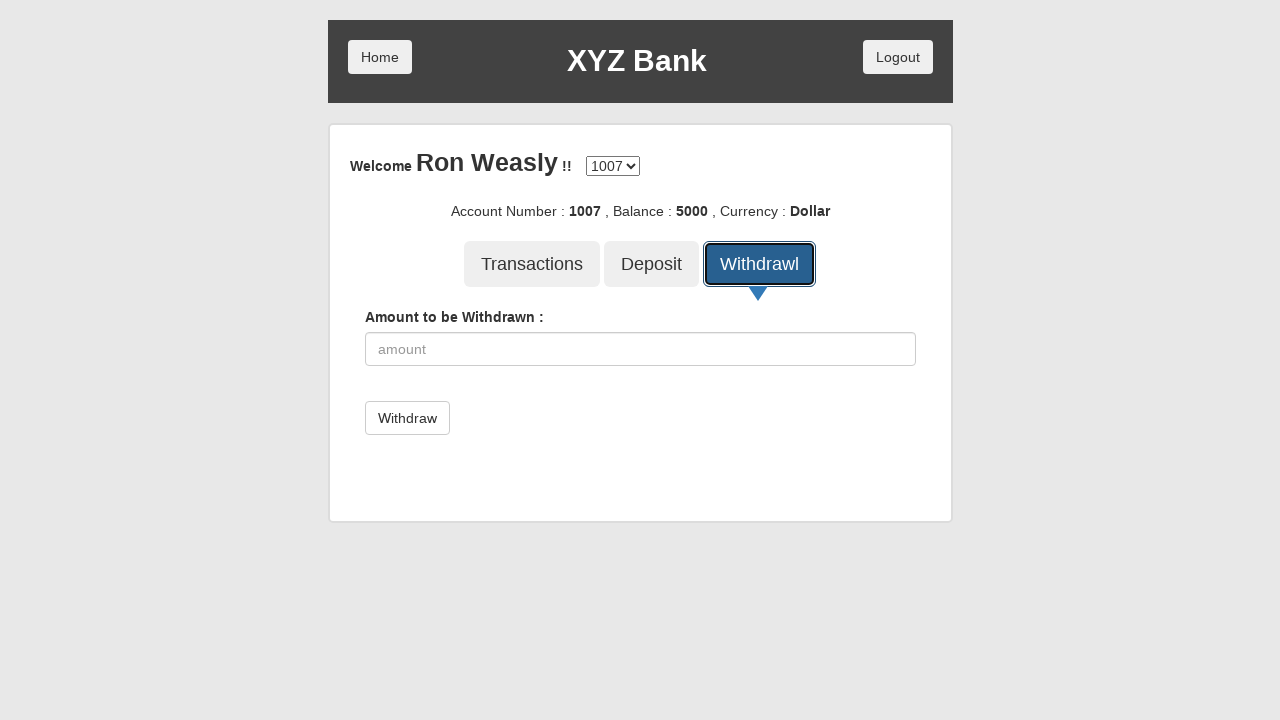

Entered 2000 as withdrawal amount on input[type='number']
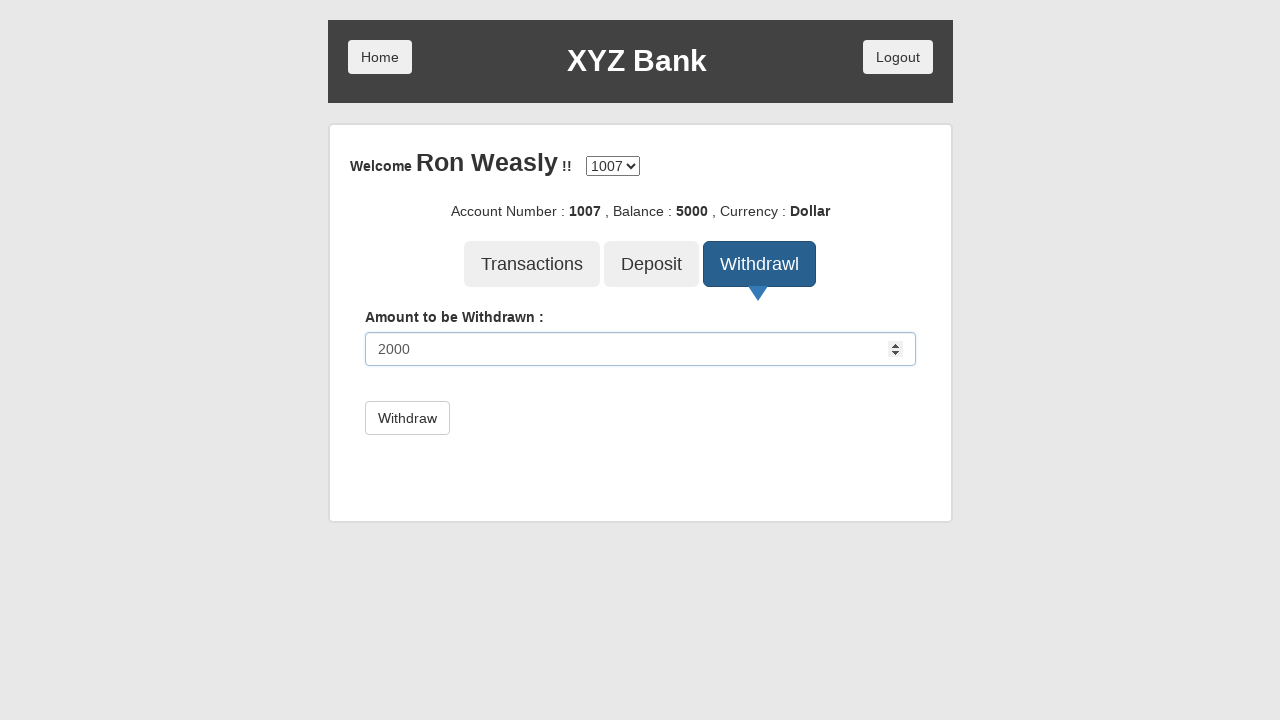

Clicked Withdrawal submit button to process 2000 withdrawal at (407, 418) on button[type='submit']
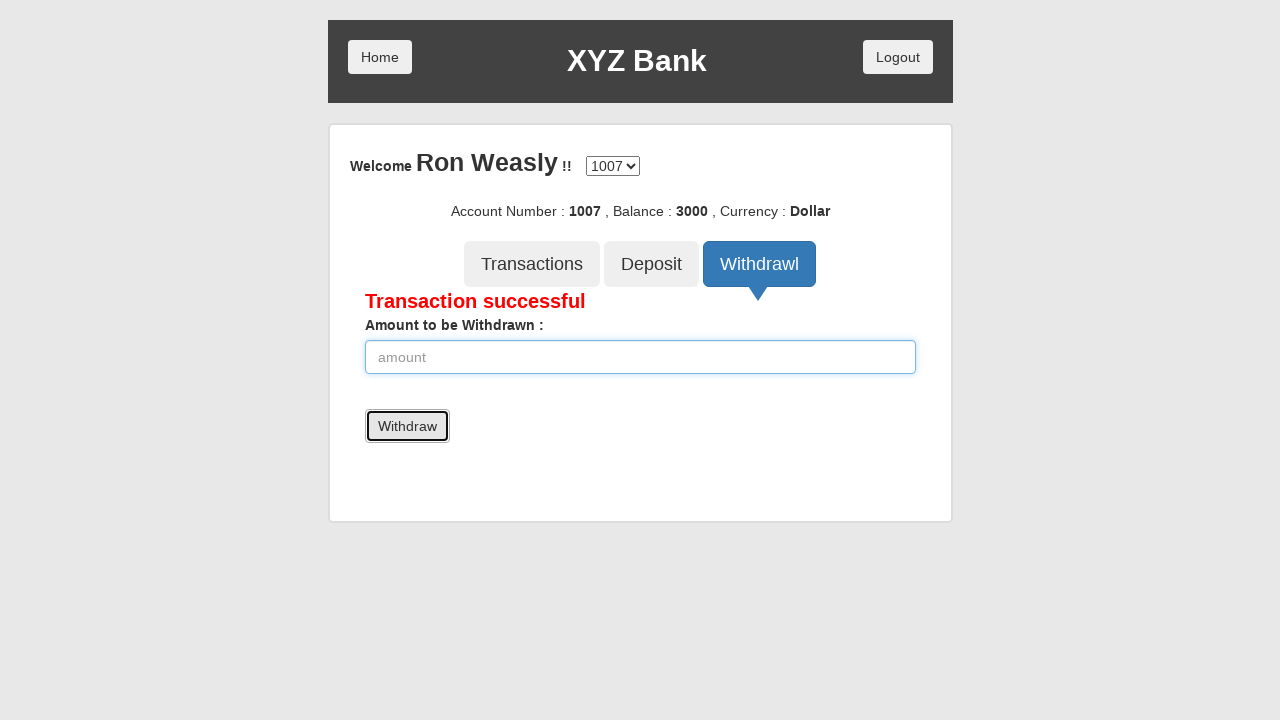

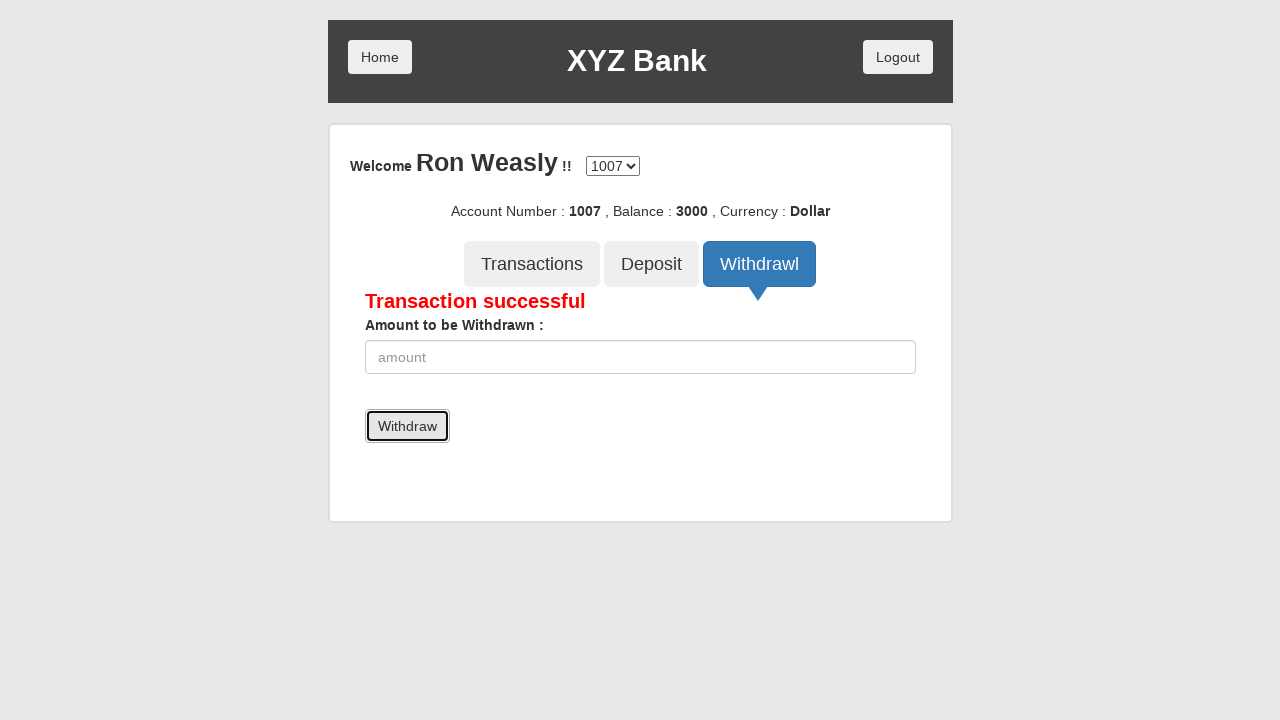